Tests double-click functionality by double-clicking a checkbox and verifying it remains checked

Starting URL: https://the-internet.herokuapp.com/checkboxes

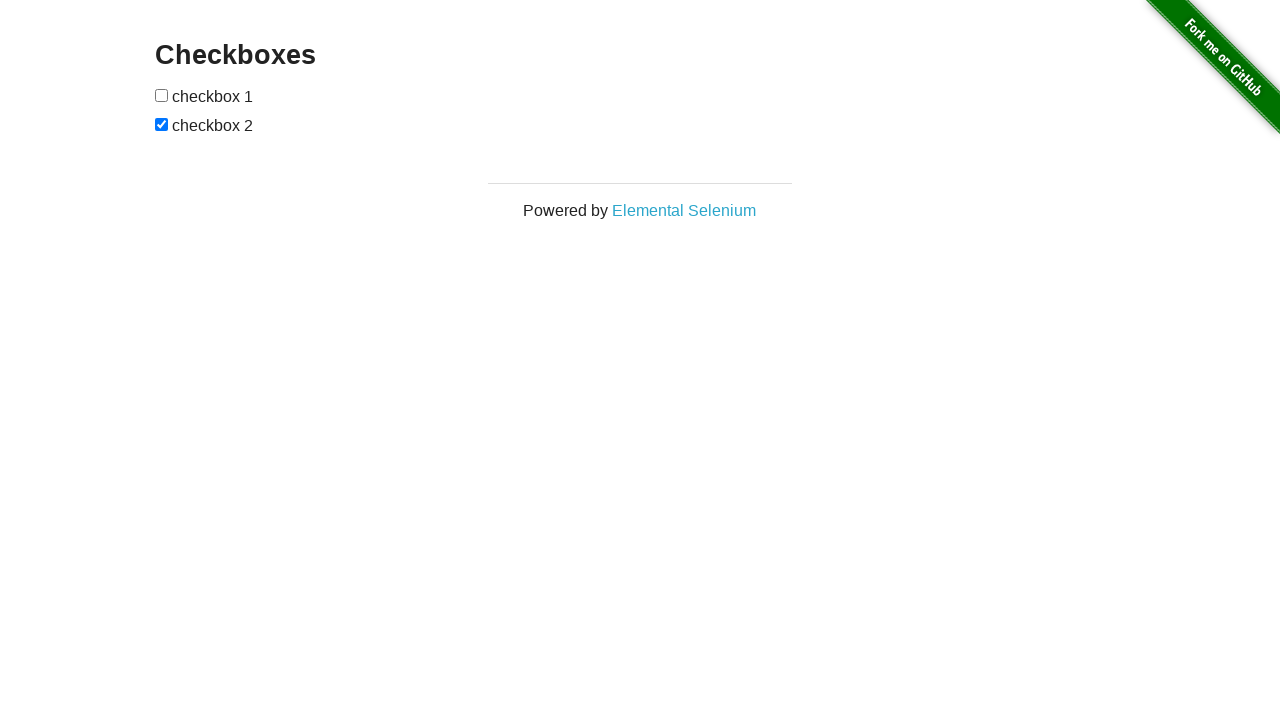

Waited for page to load with networkidle state
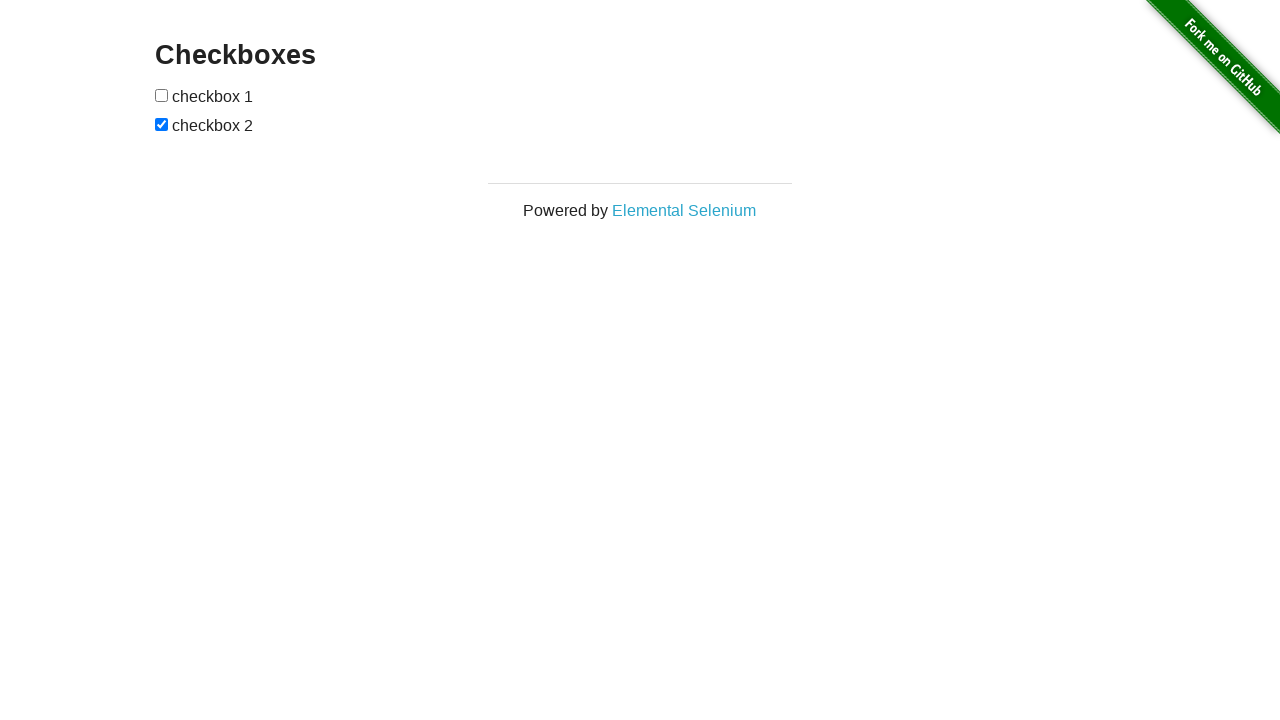

Verified checkbox 2 is initially checked
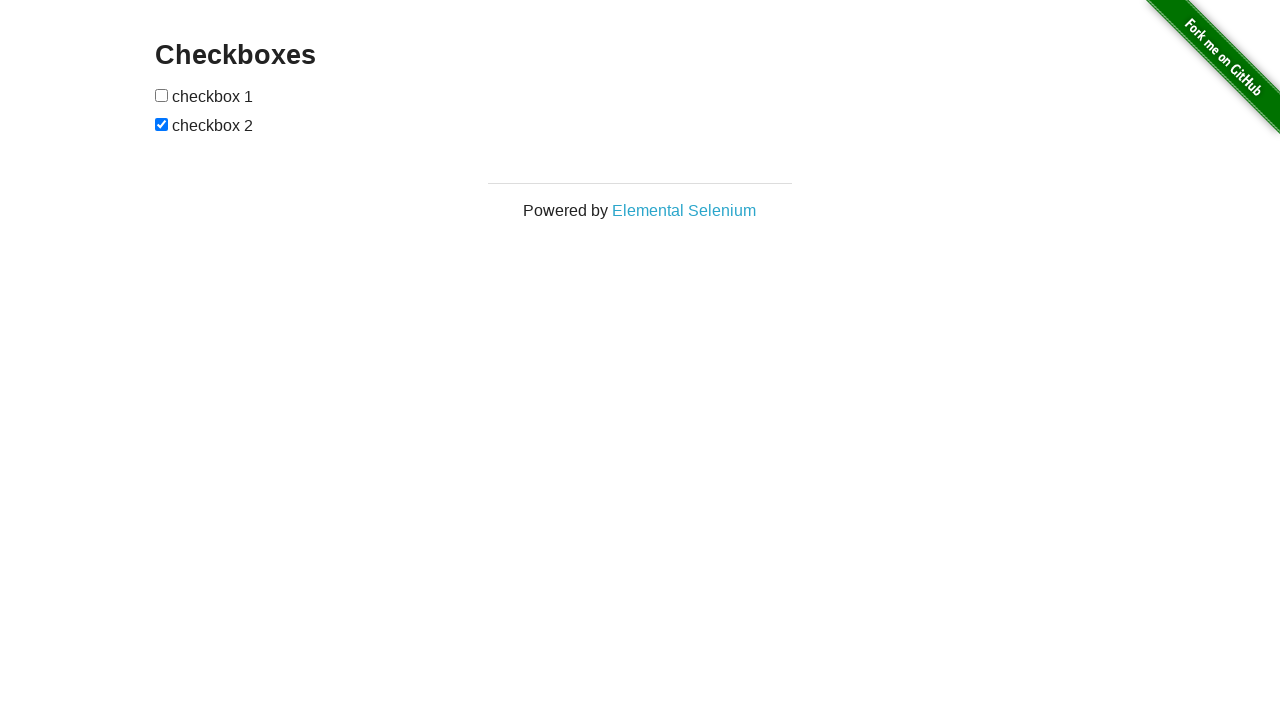

Double-clicked checkbox 2 at (162, 124) on xpath=//input[2]
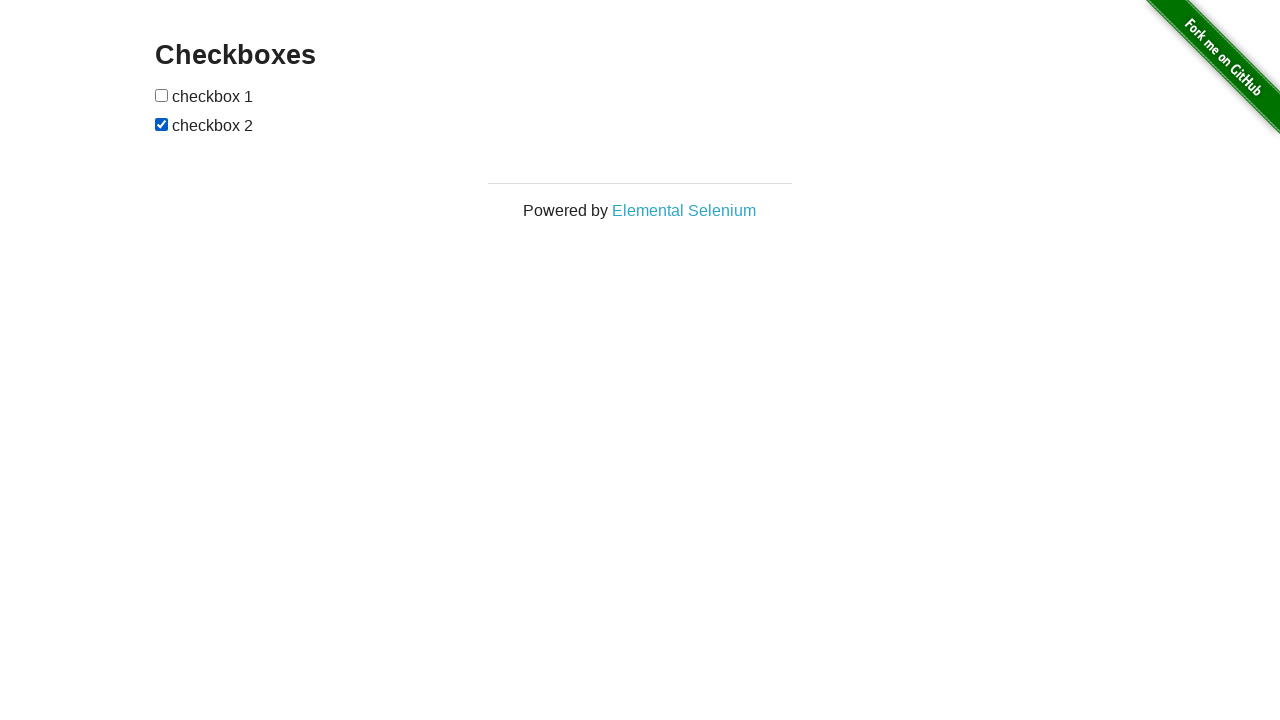

Verified checkbox 2 remains checked after double-click
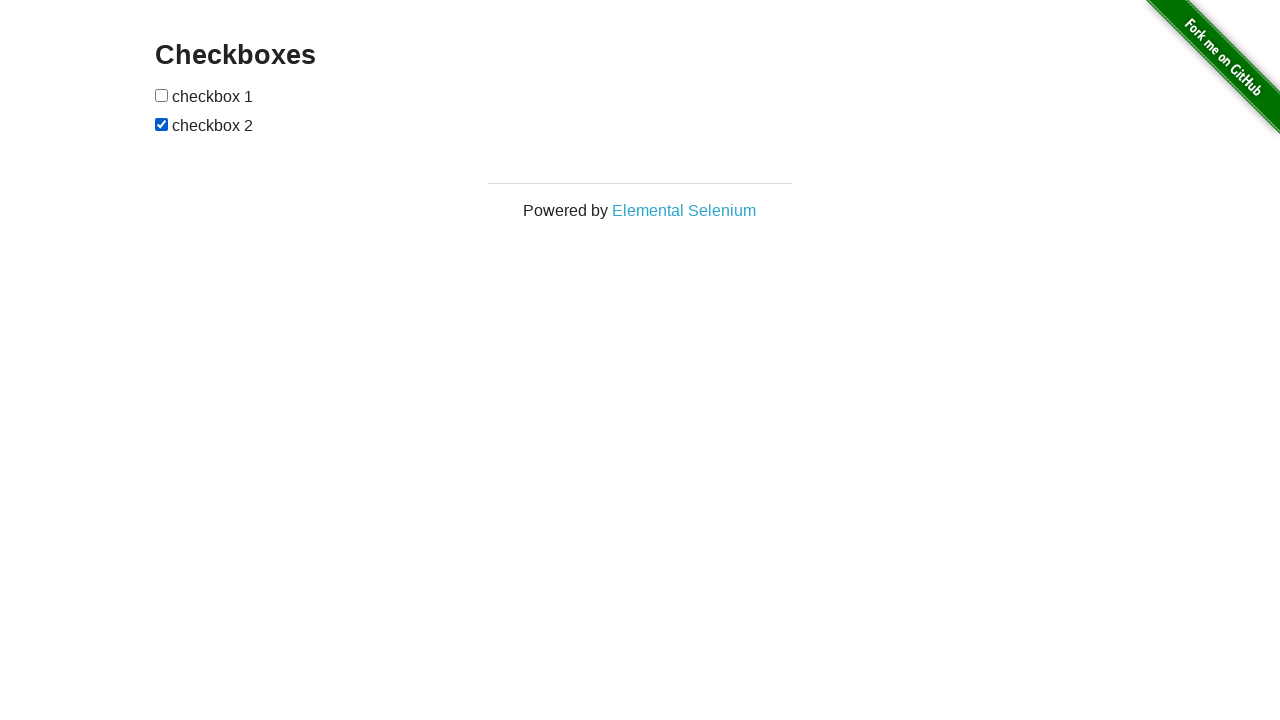

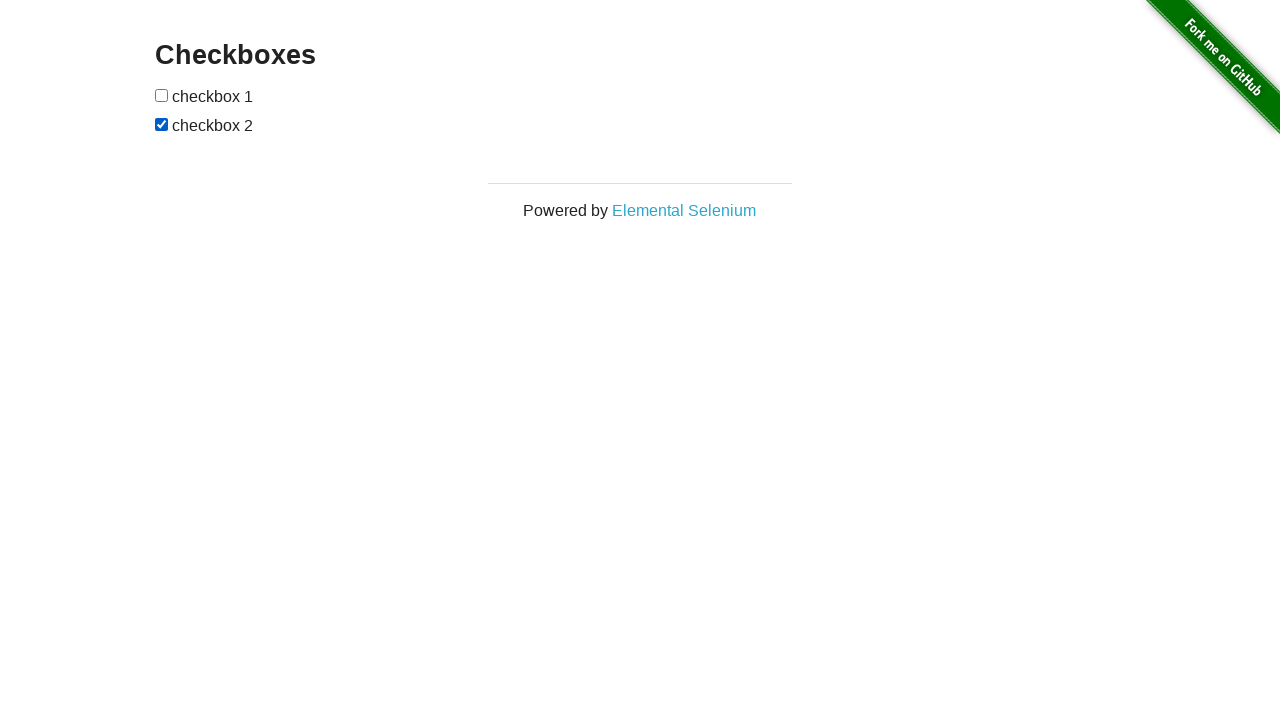